Tests A/B test opt-out by adding an opt-out cookie before navigating to the test page, then verifying the heading shows no A/B test is active.

Starting URL: http://the-internet.herokuapp.com

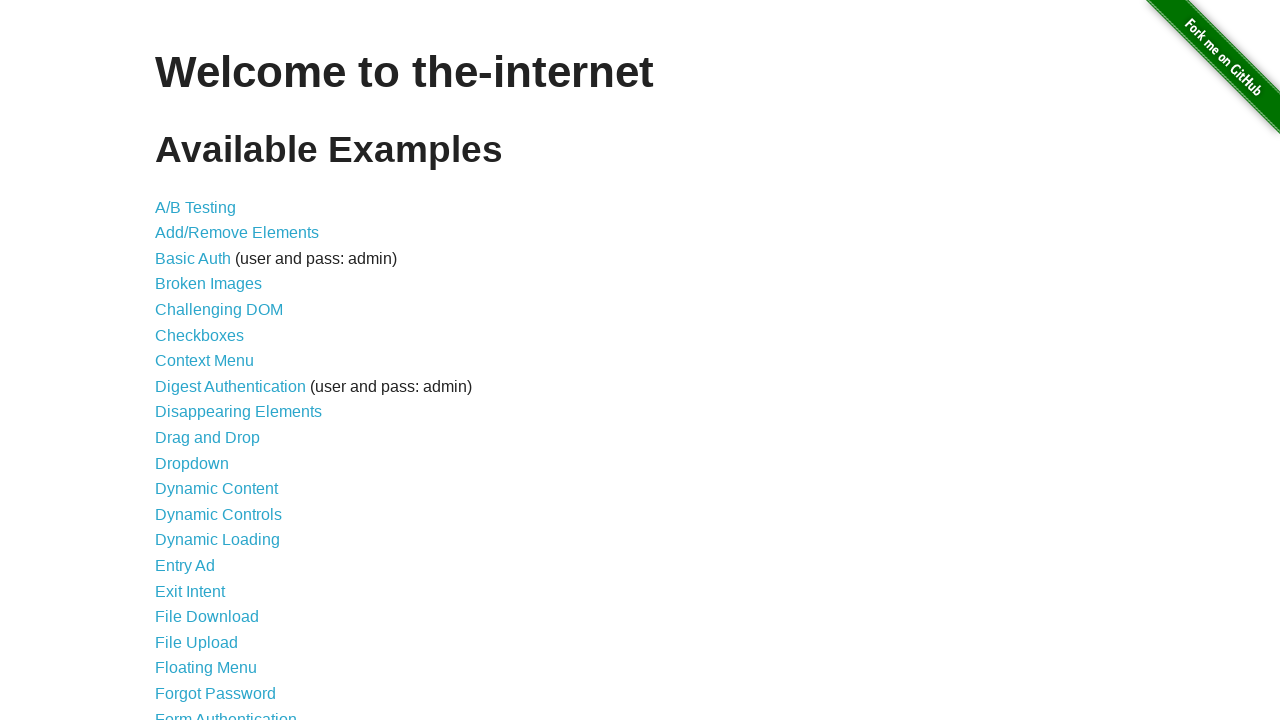

Added optimizelyOptOut cookie to the-internet.herokuapp.com domain
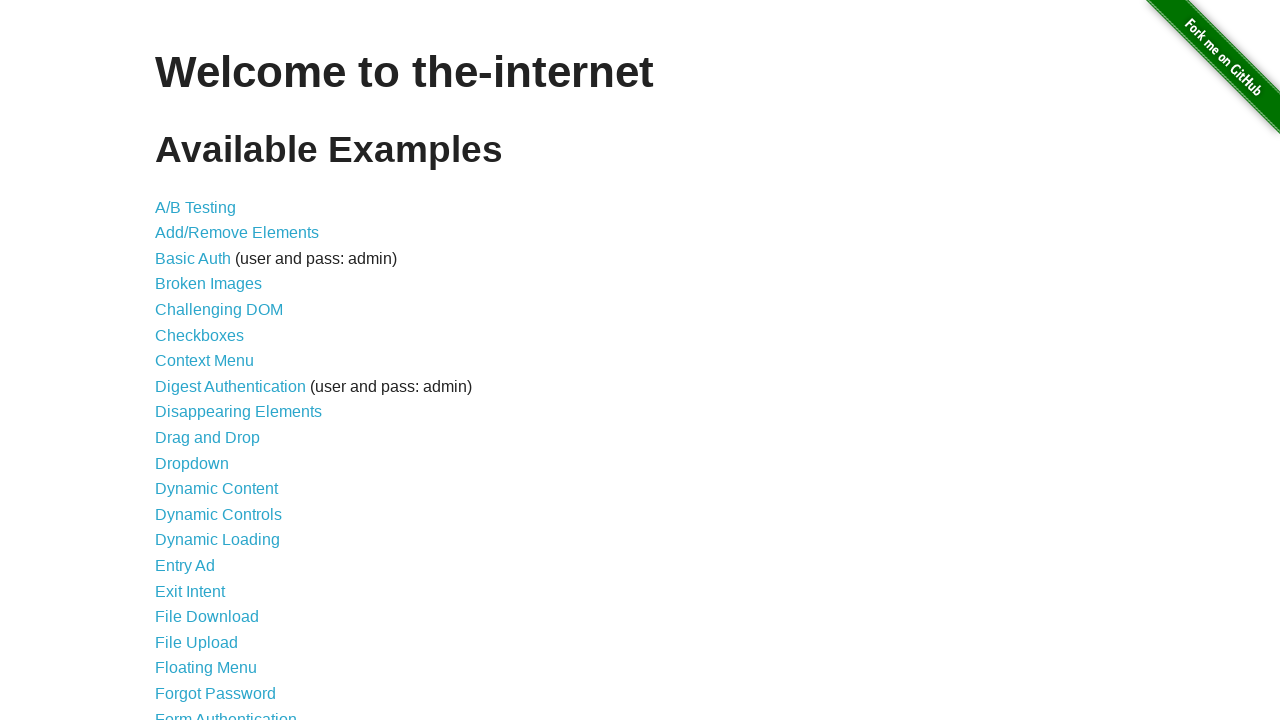

Navigated to A/B test page at http://the-internet.herokuapp.com/abtest
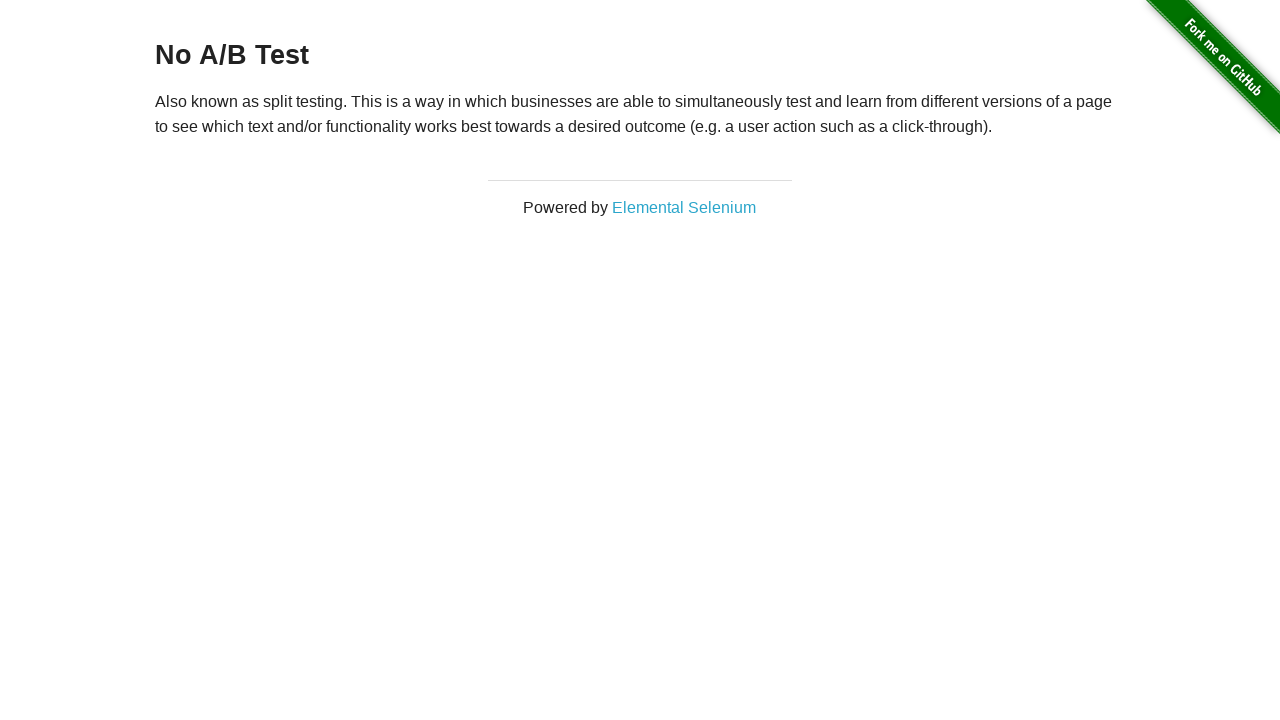

Waited for h3 heading to load
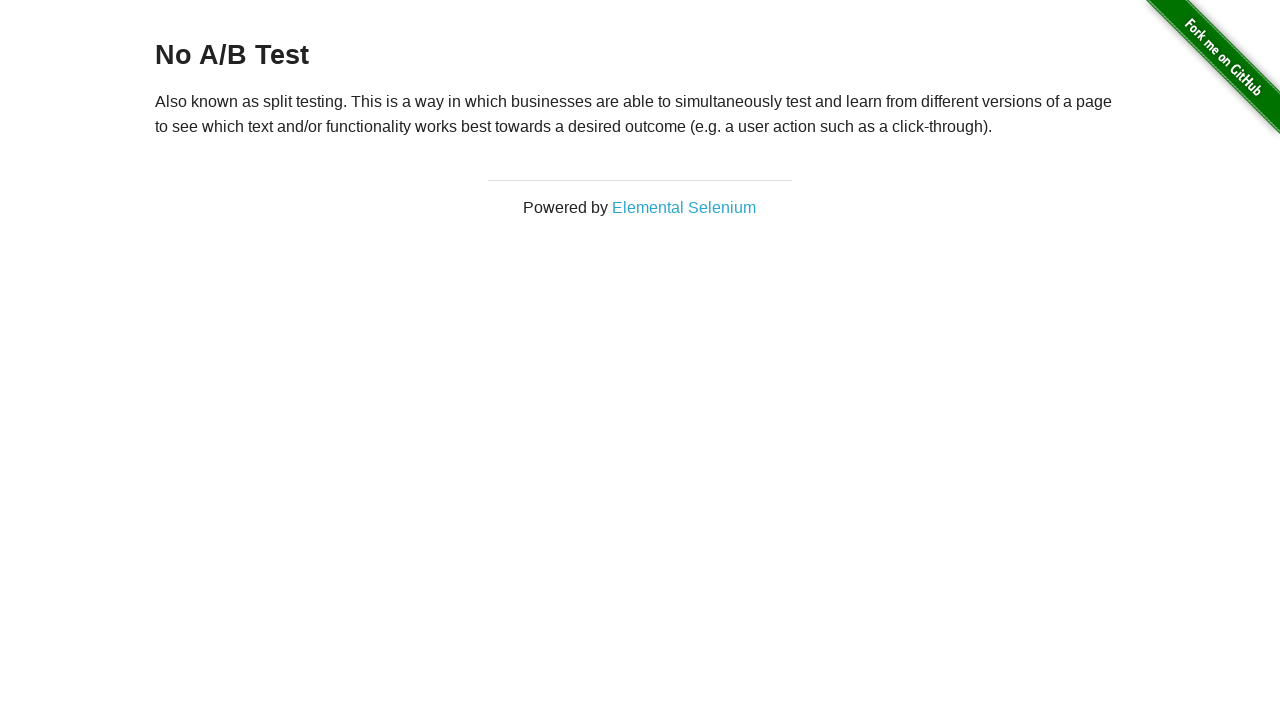

Verified heading text is 'No A/B Test' - A/B test opt-out successful
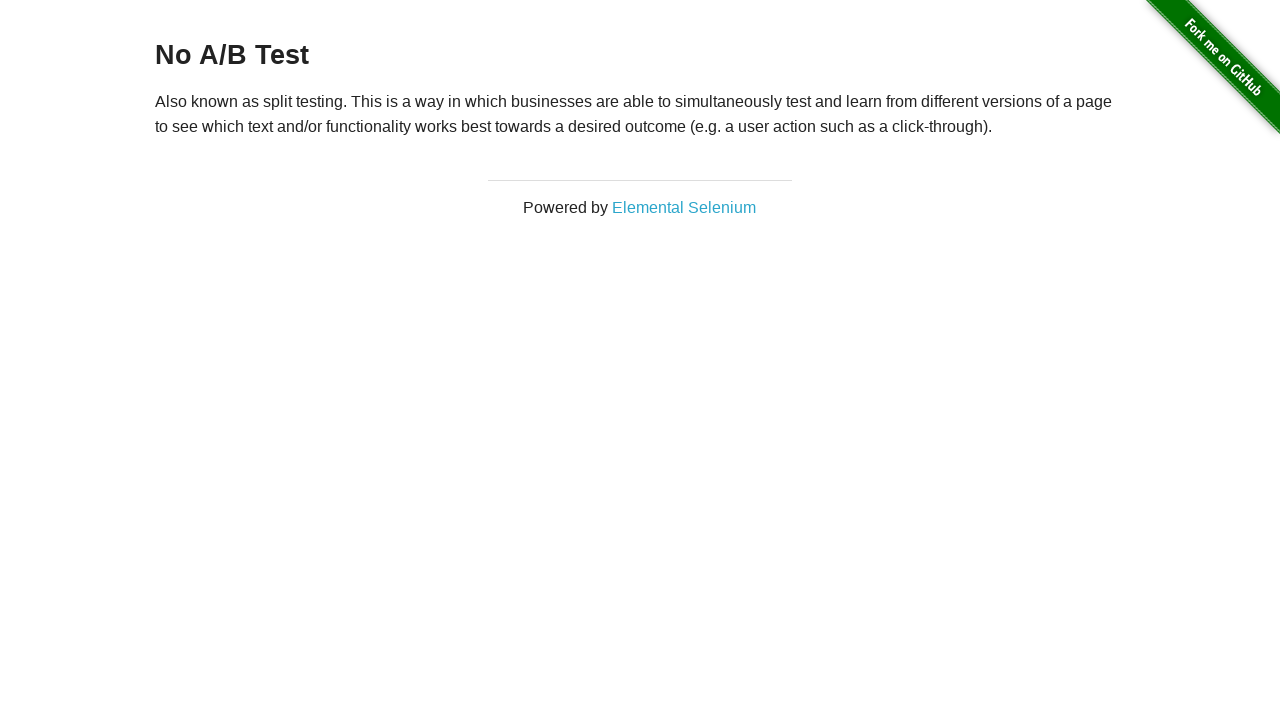

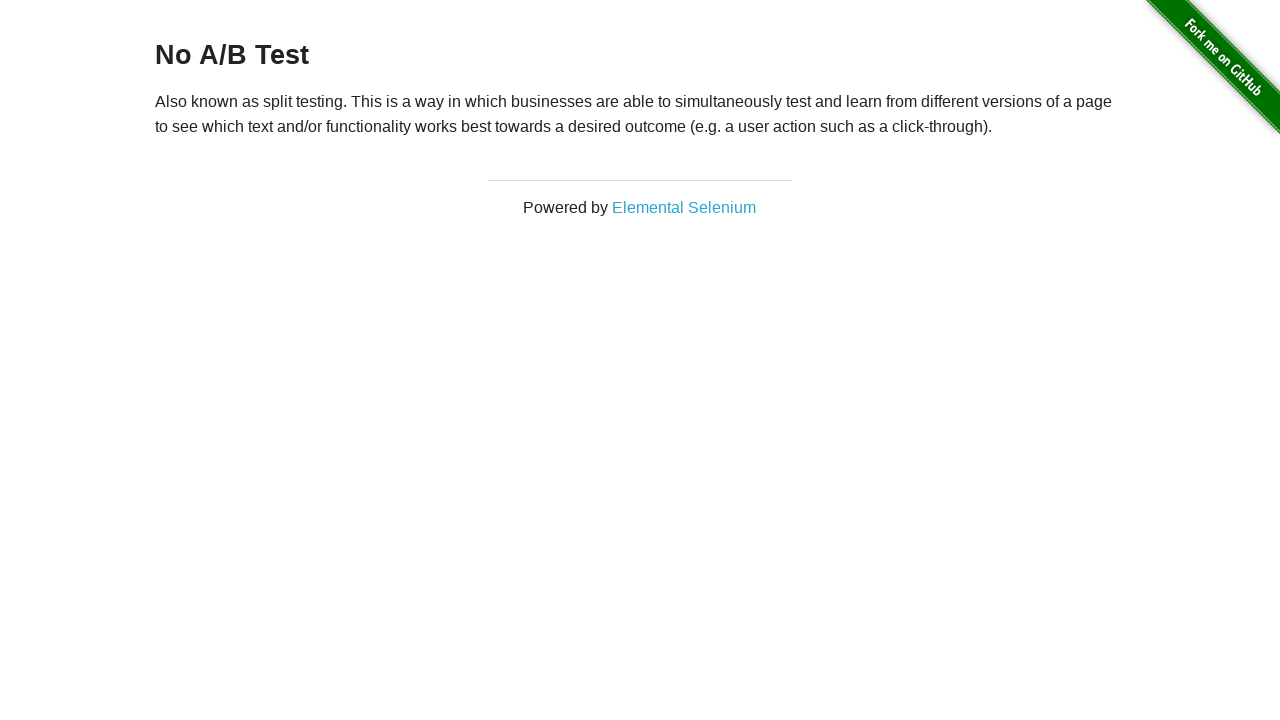